Tests a web form by entering text into a text box and clicking the submit button, then verifies the success message

Starting URL: https://www.selenium.dev/selenium/web/web-form.html

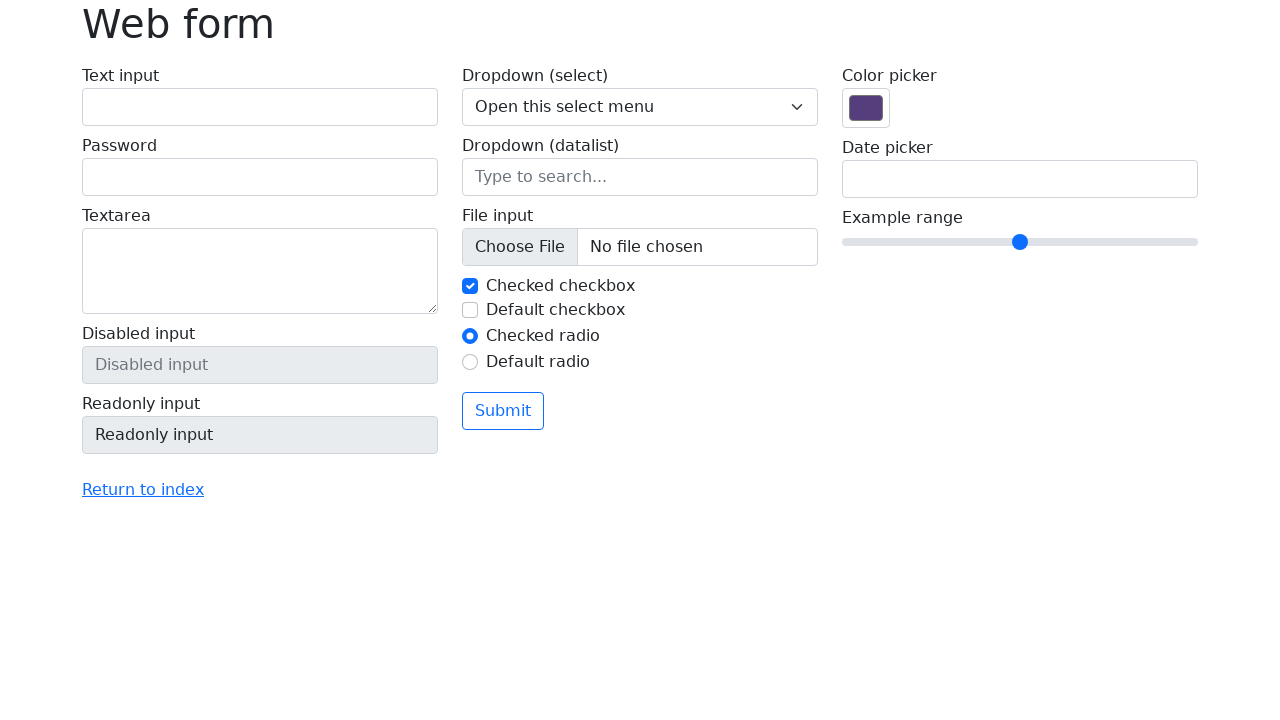

Filled text box with 'Selenium' on input[name='my-text']
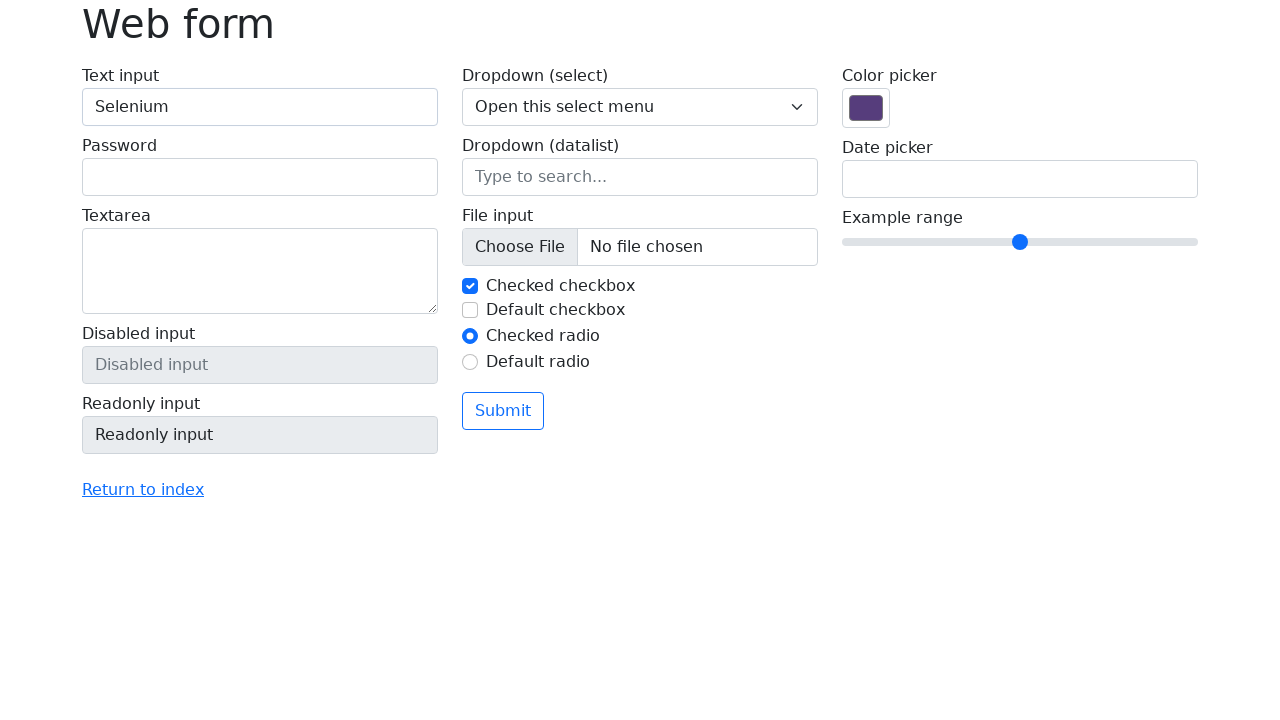

Clicked submit button at (503, 411) on button
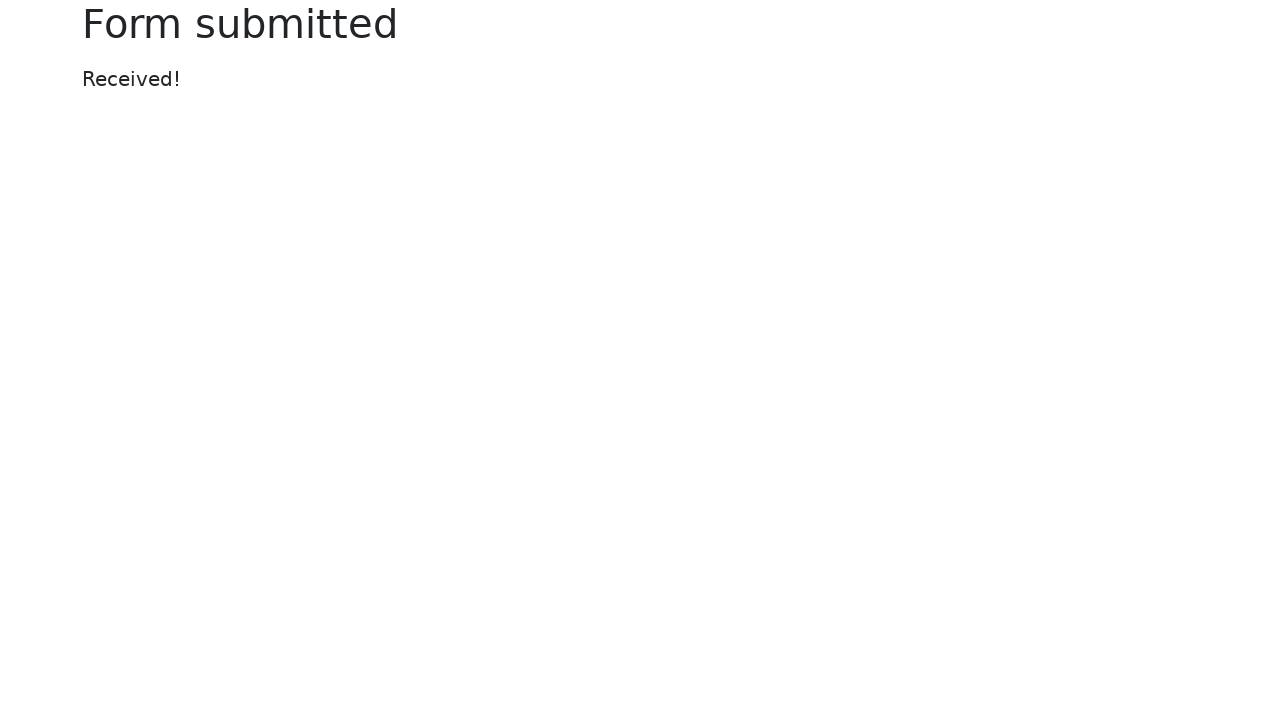

Success message appeared
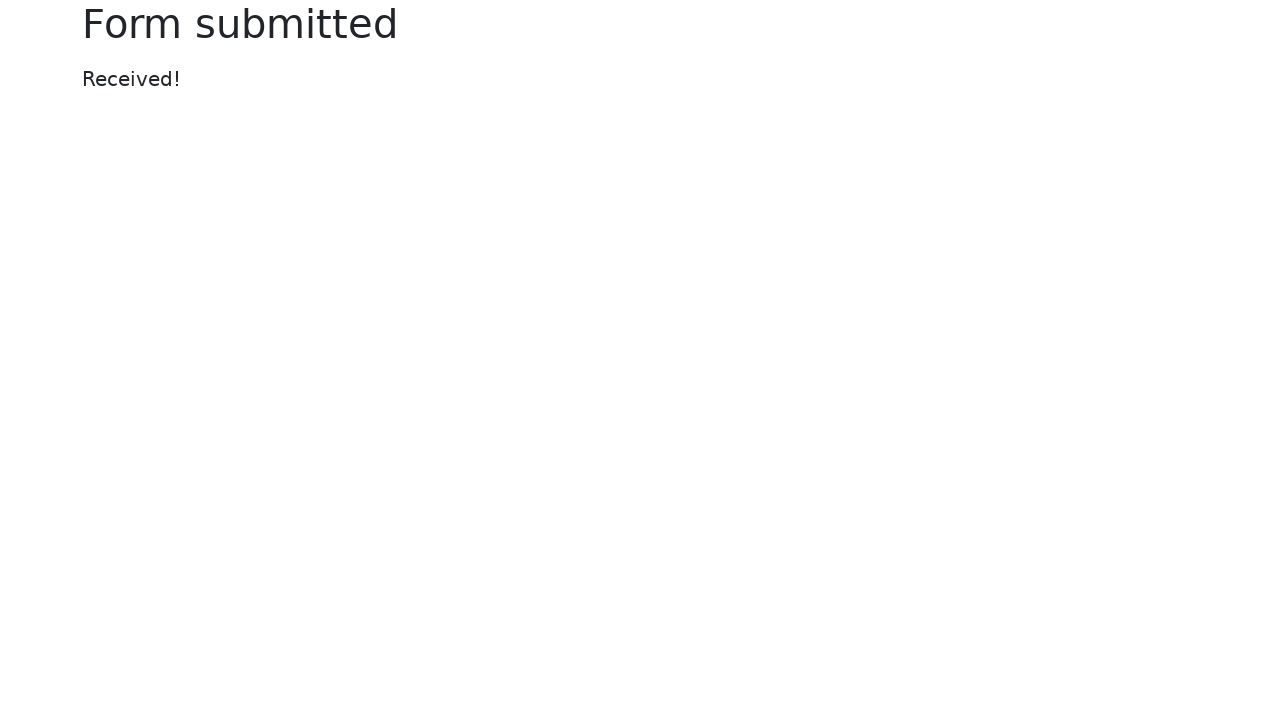

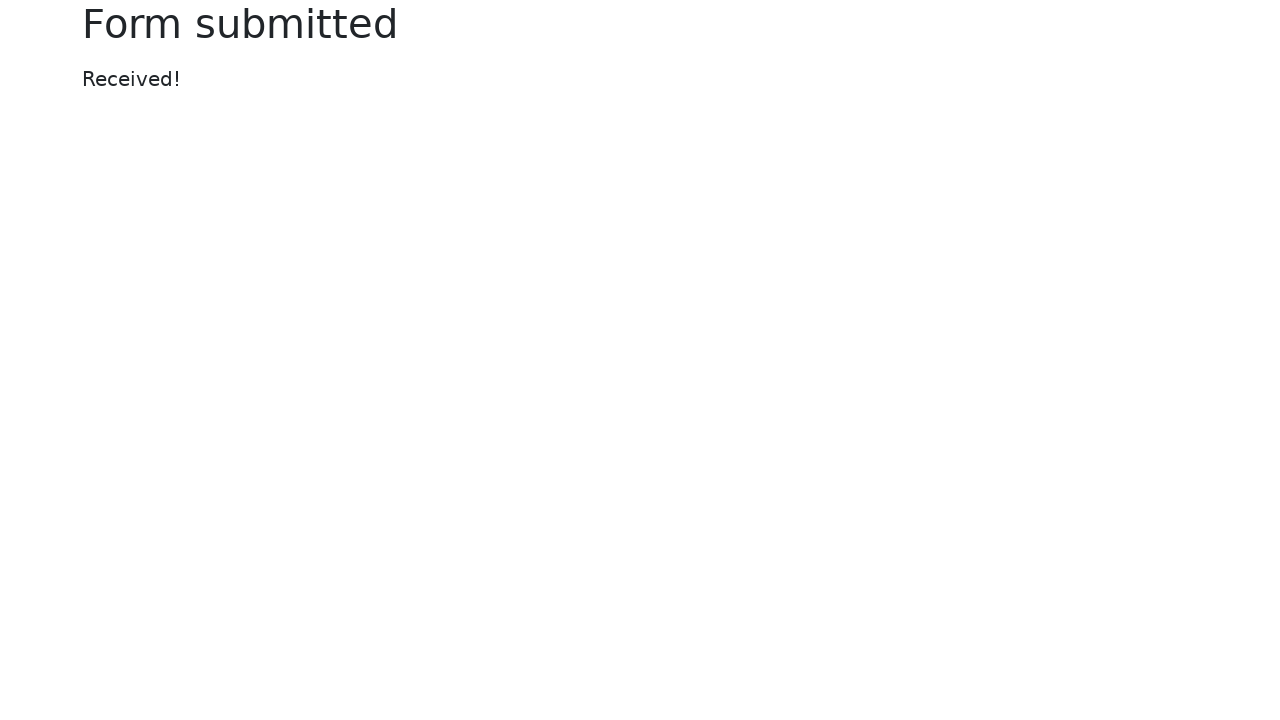